Clicks on the Checkboxes link and verifies the page heading and checkbox states (checkbox 1 unchecked, checkbox 2 checked)

Starting URL: http://the-internet.herokuapp.com/

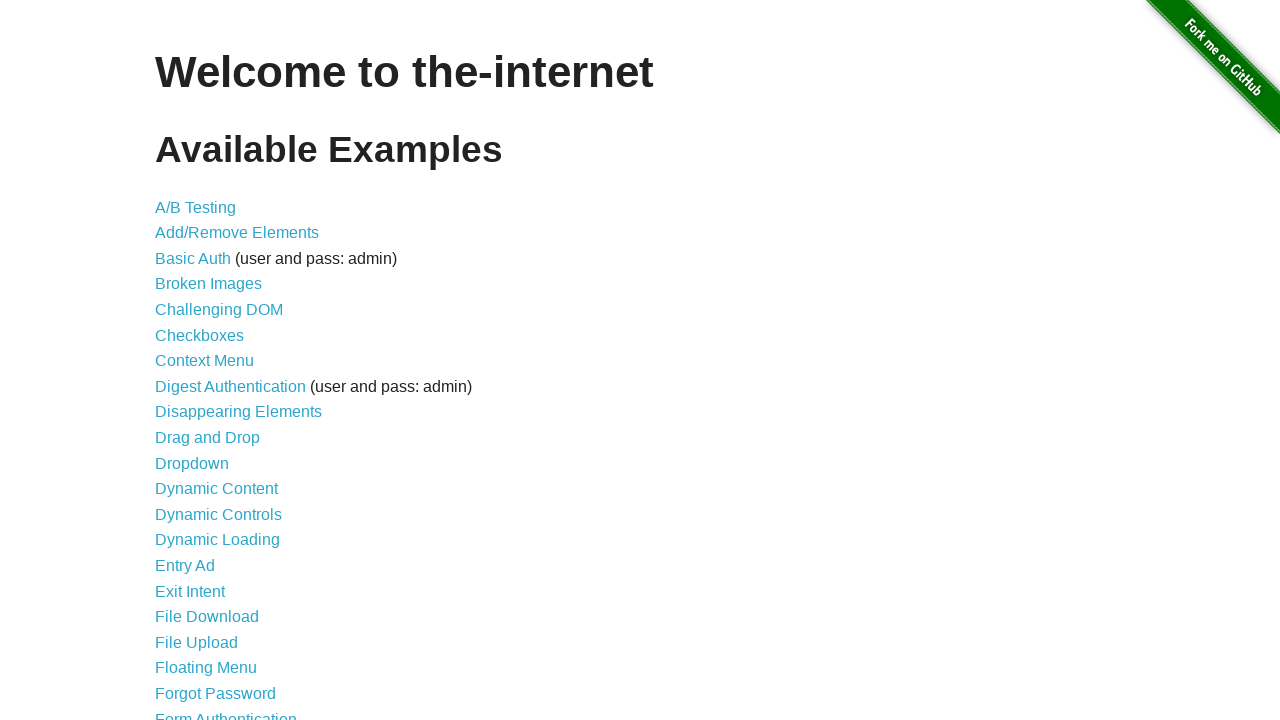

Clicked on the Checkboxes link at (200, 335) on text=Checkboxes
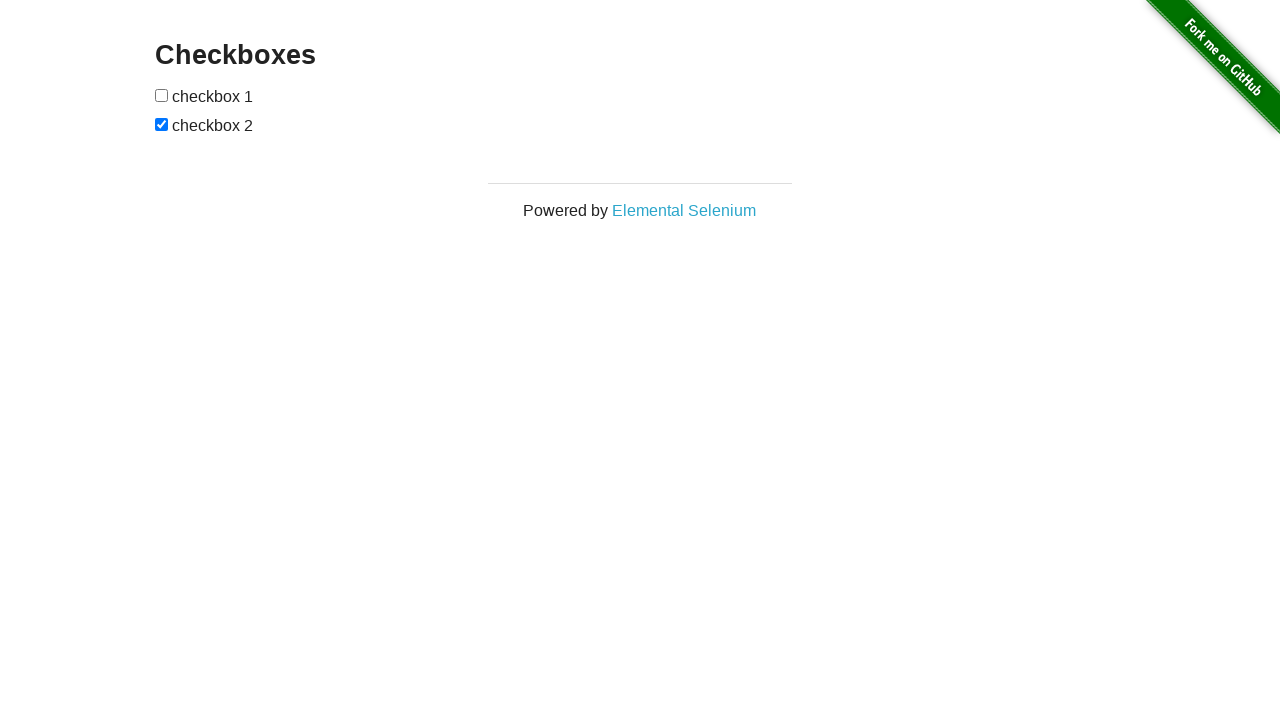

Page heading (h3) loaded
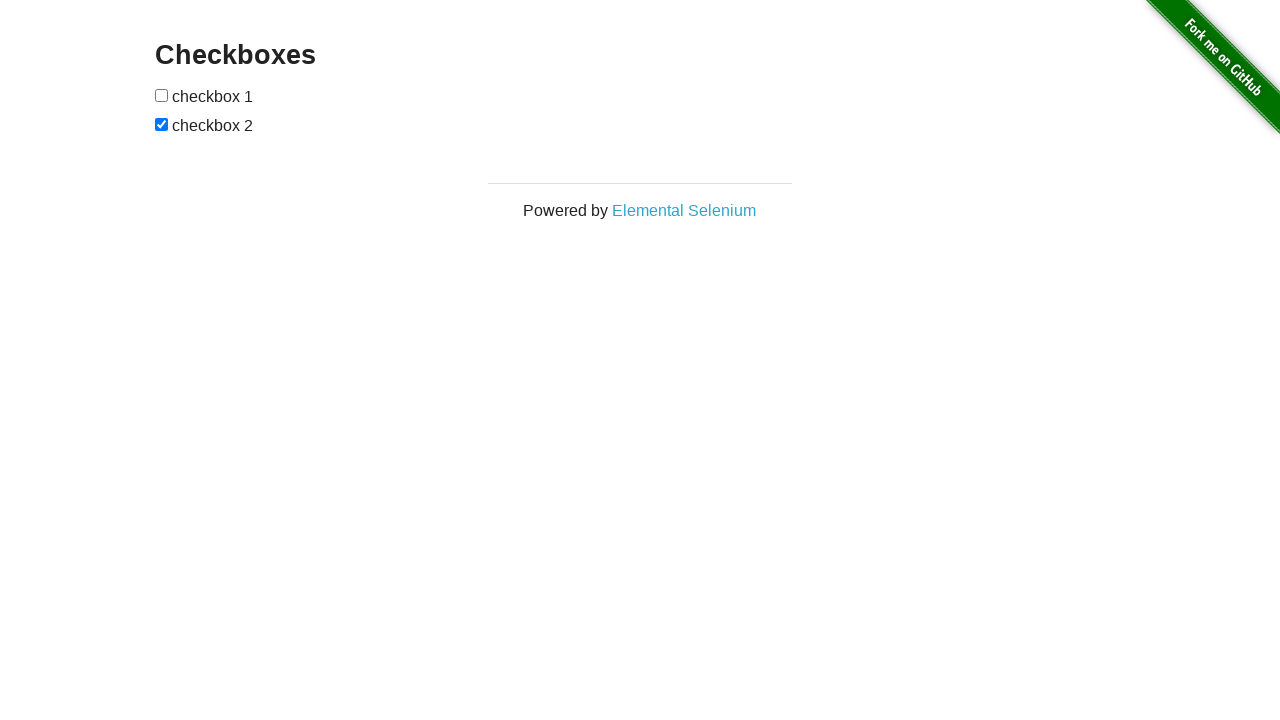

Verified page heading contains 'Checkboxes'
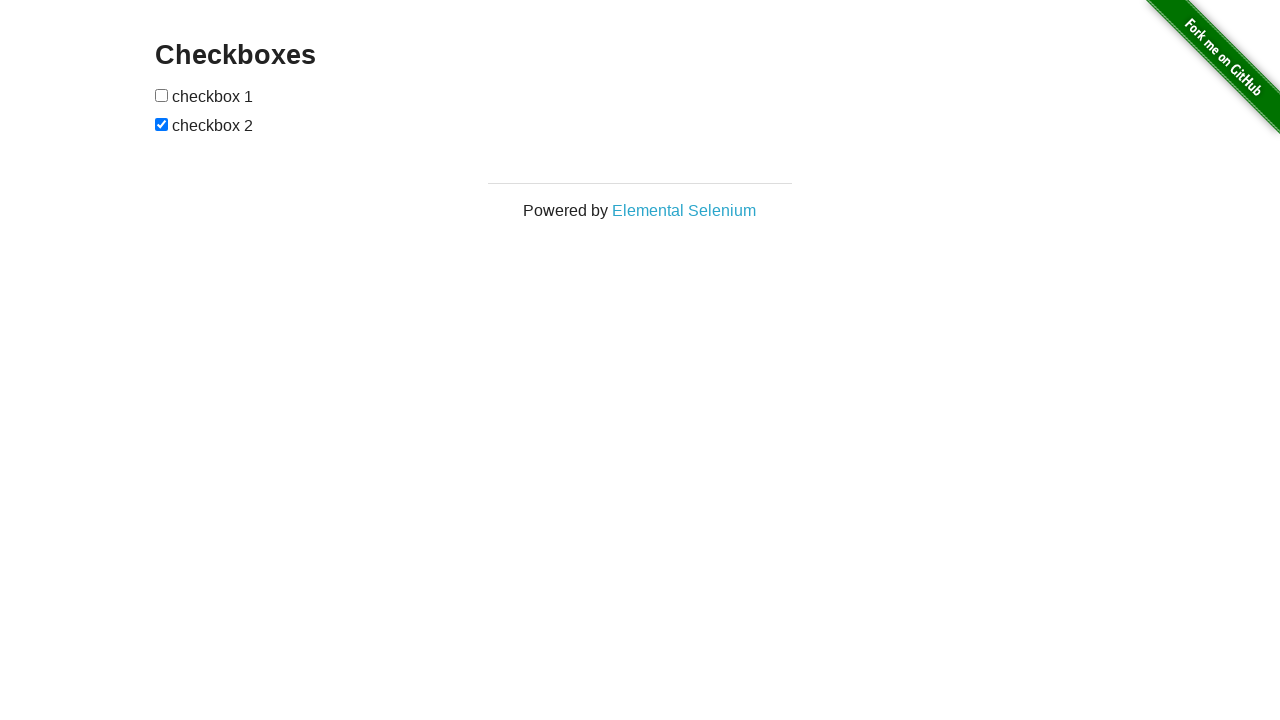

Located all checkboxes on the page
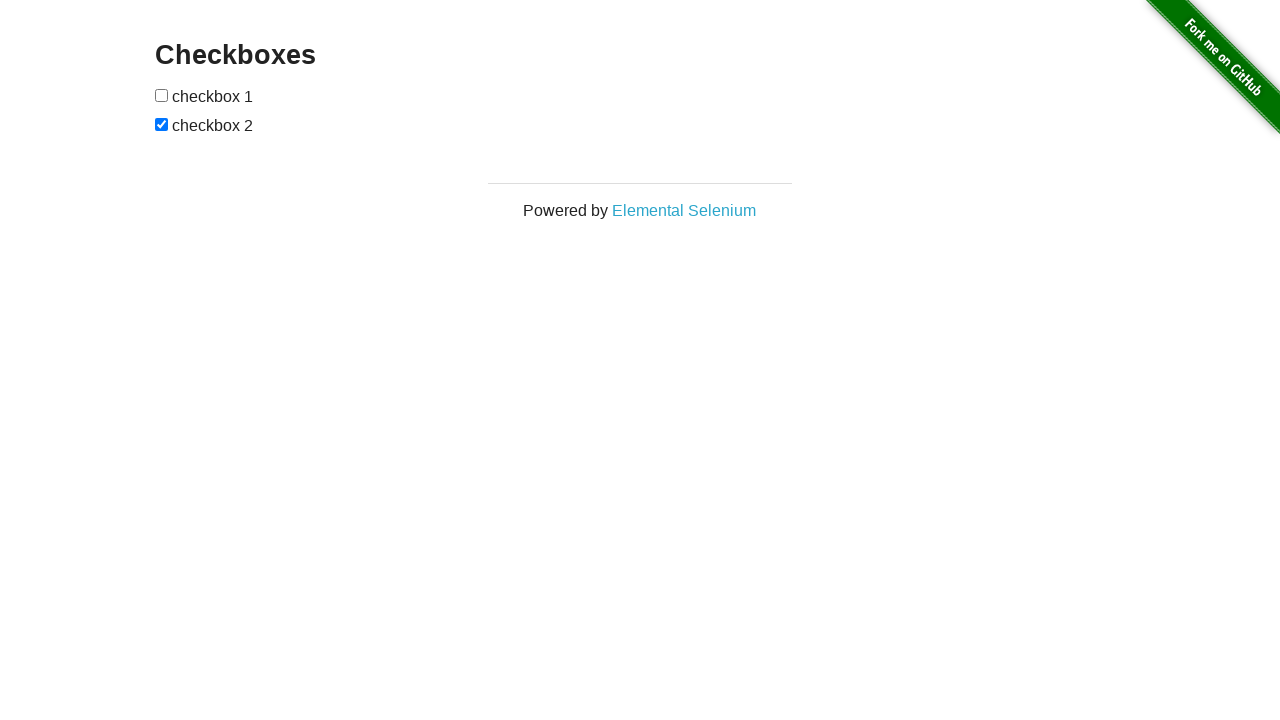

Verified checkbox 1 is unchecked
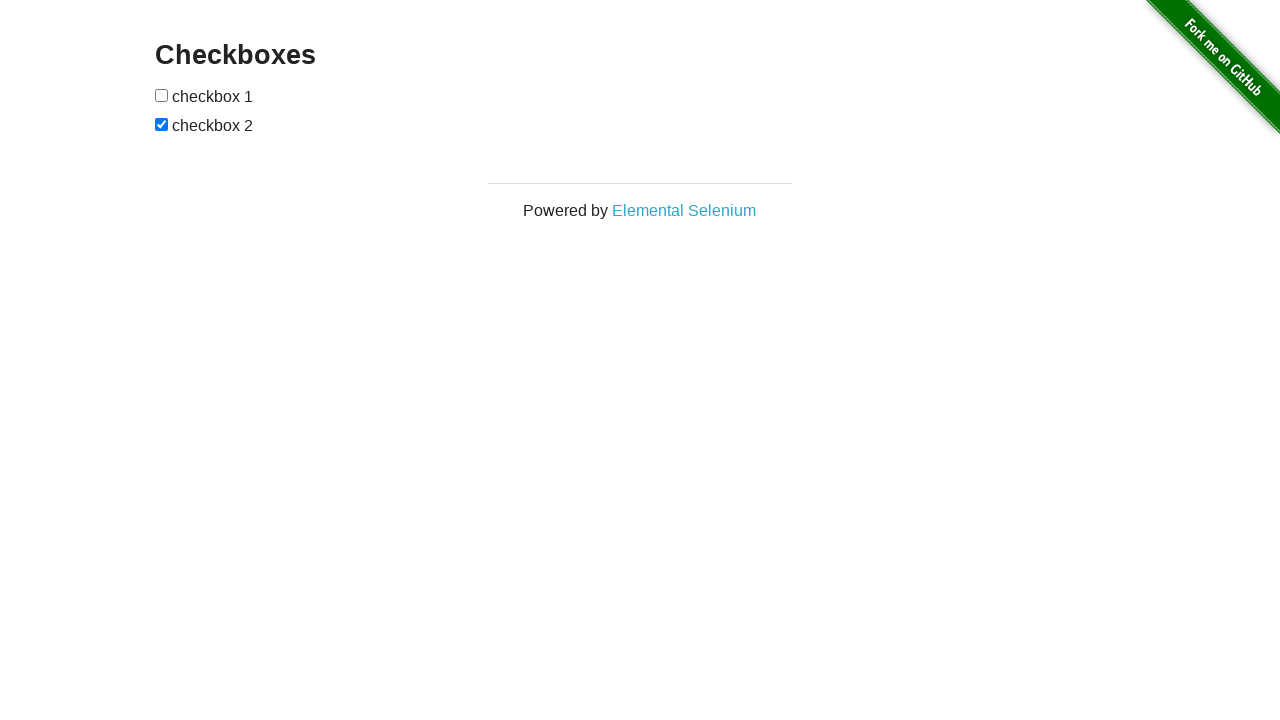

Verified checkbox 2 is checked
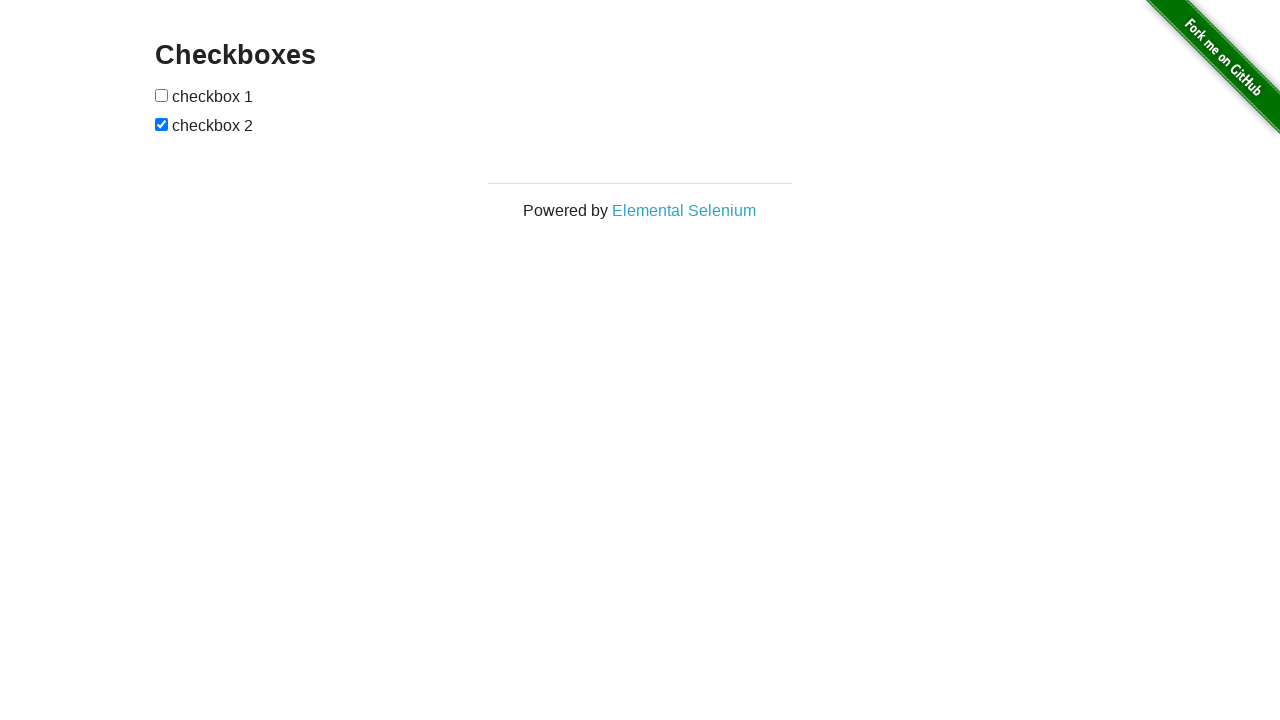

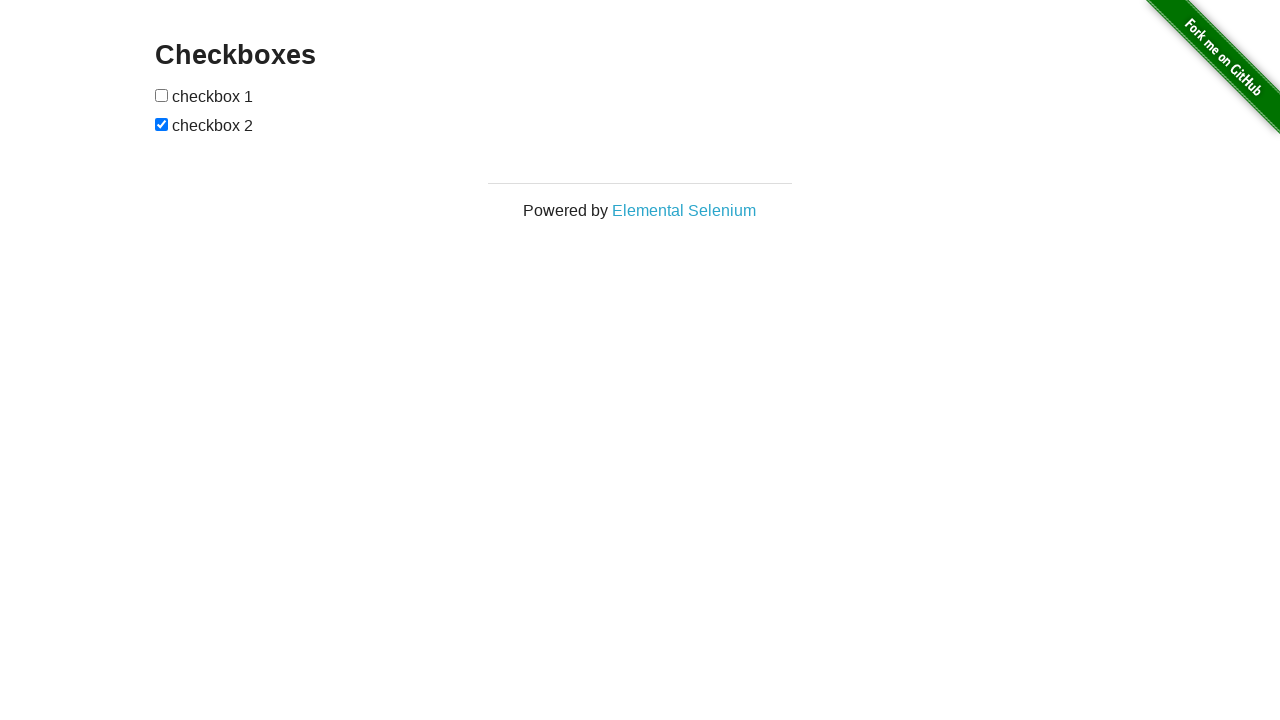